Tests right-click context menu functionality by performing a context click on a button element

Starting URL: https://www.tutorialspoint.com/selenium/practice/buttons.php

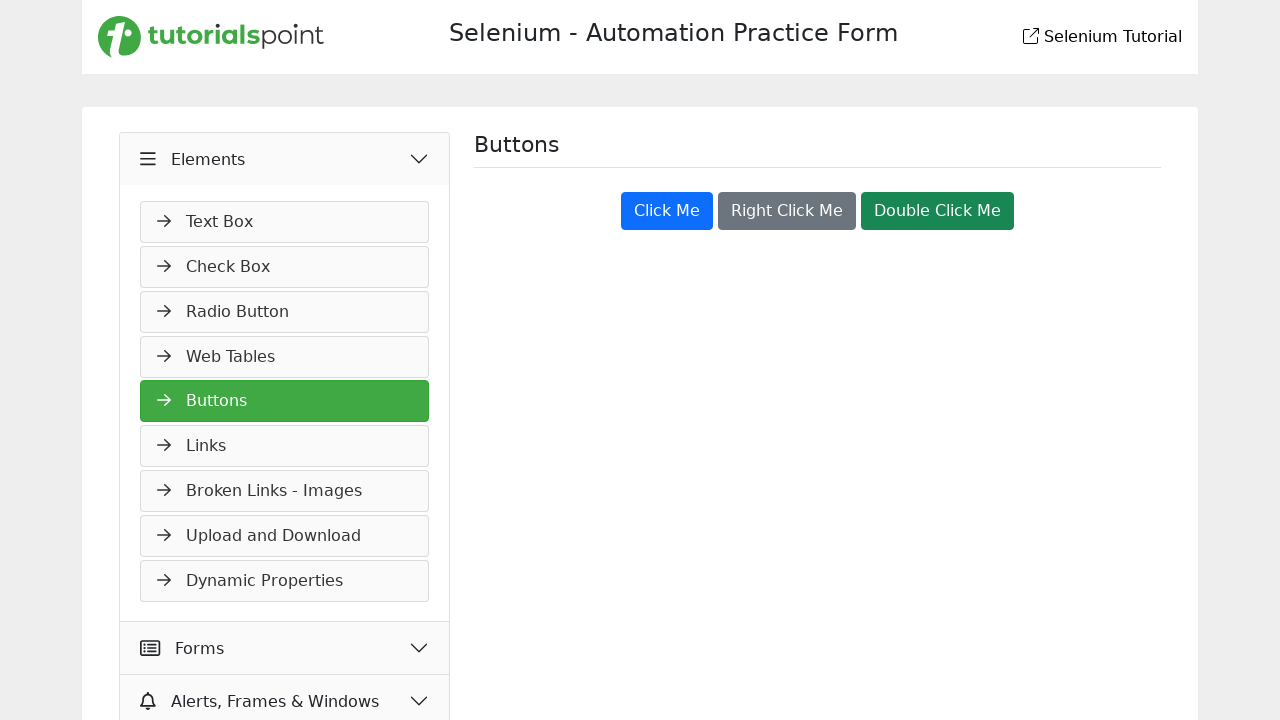

Located the 'Right Click Me' button element
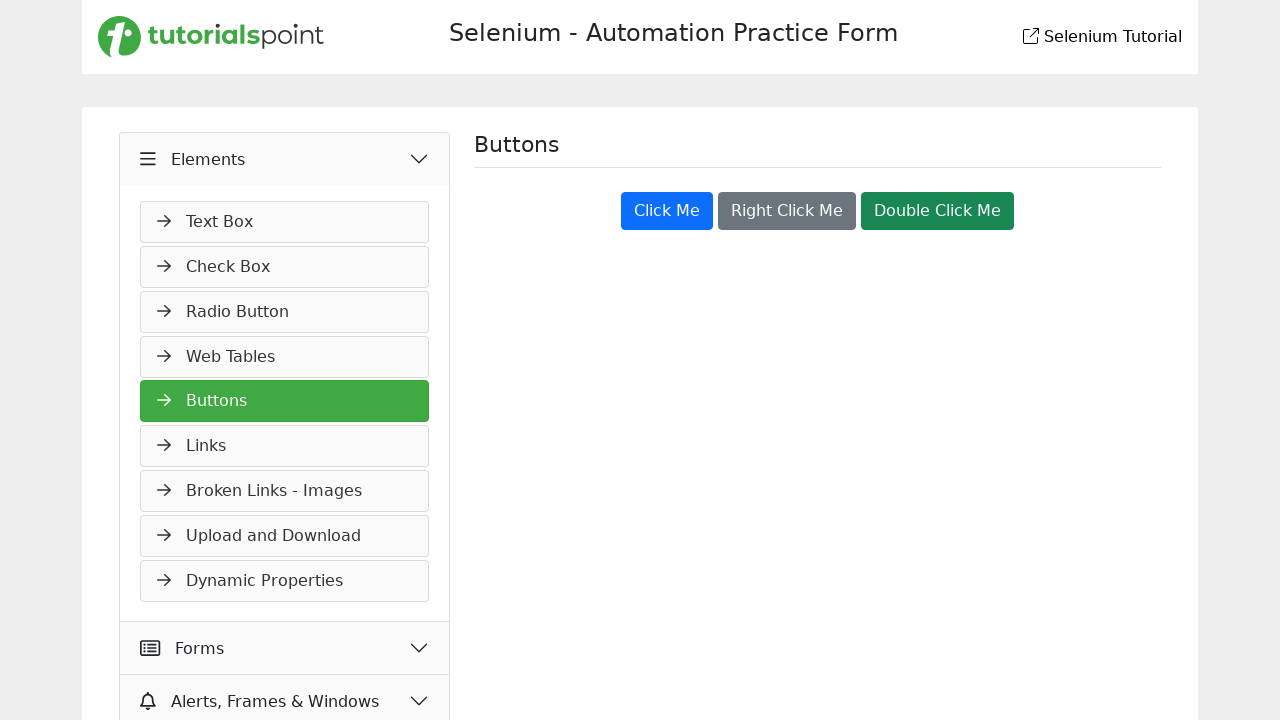

Performed right-click context click on the button at (787, 211) on xpath=//button[text()='Right Click Me']
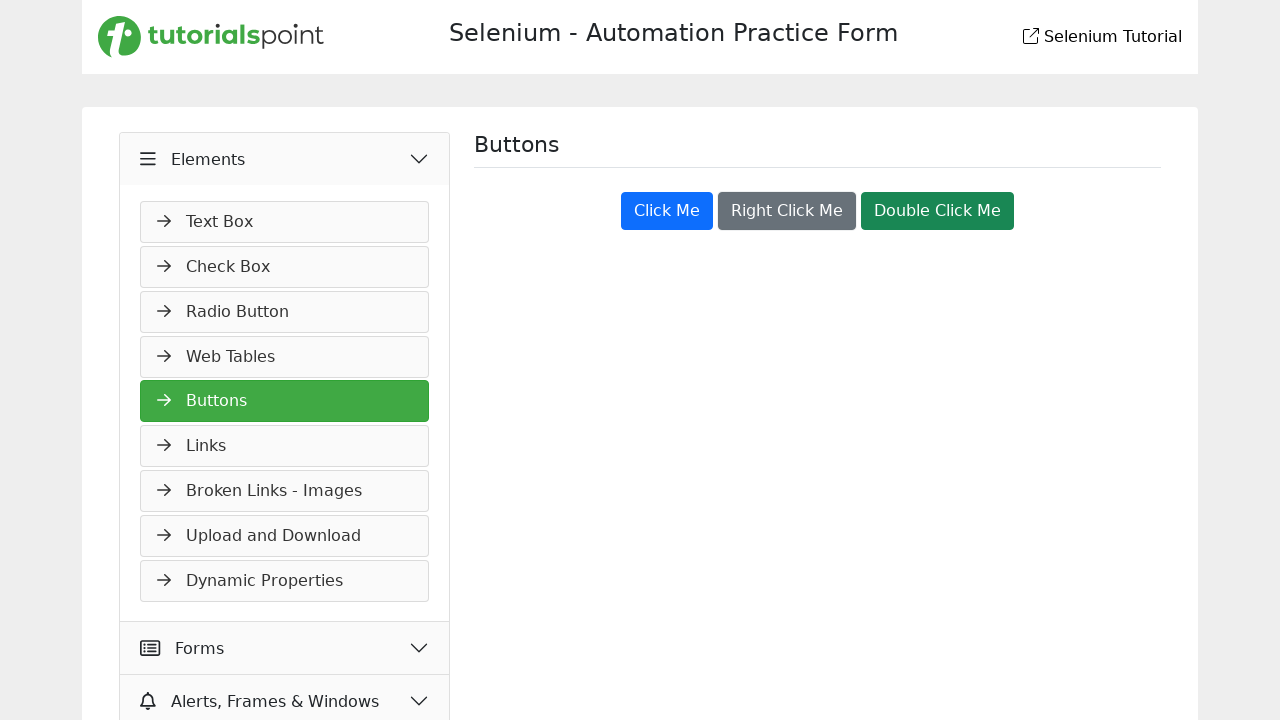

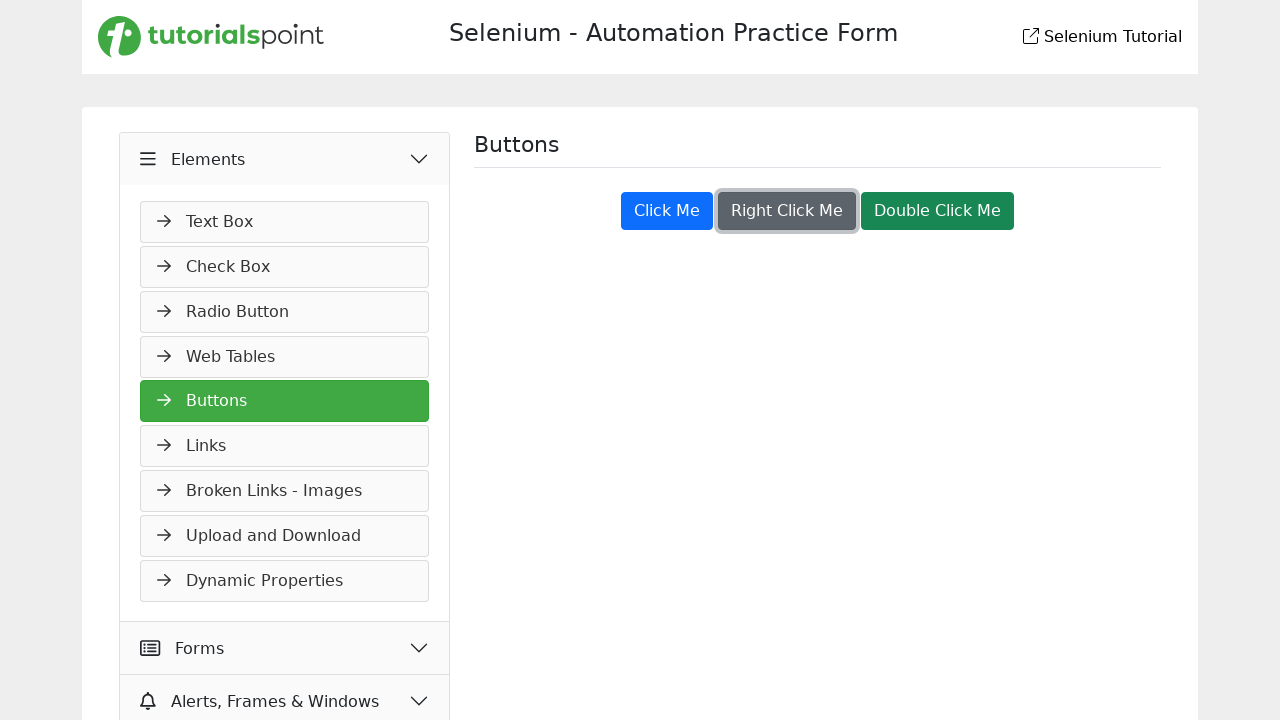